Solves a math captcha by extracting a value from an image attribute, calculating the result, and submitting the form with checkbox and radio button selections

Starting URL: https://suninjuly.github.io/get_attribute.html

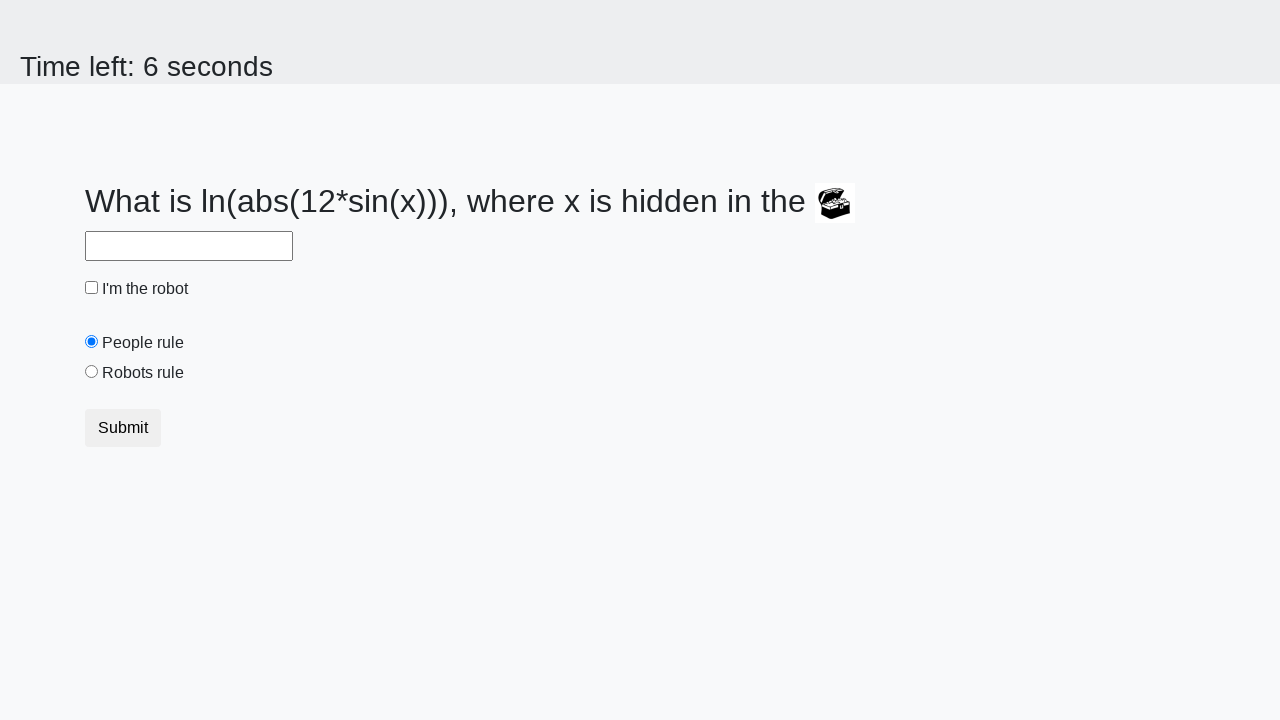

Located treasure image element
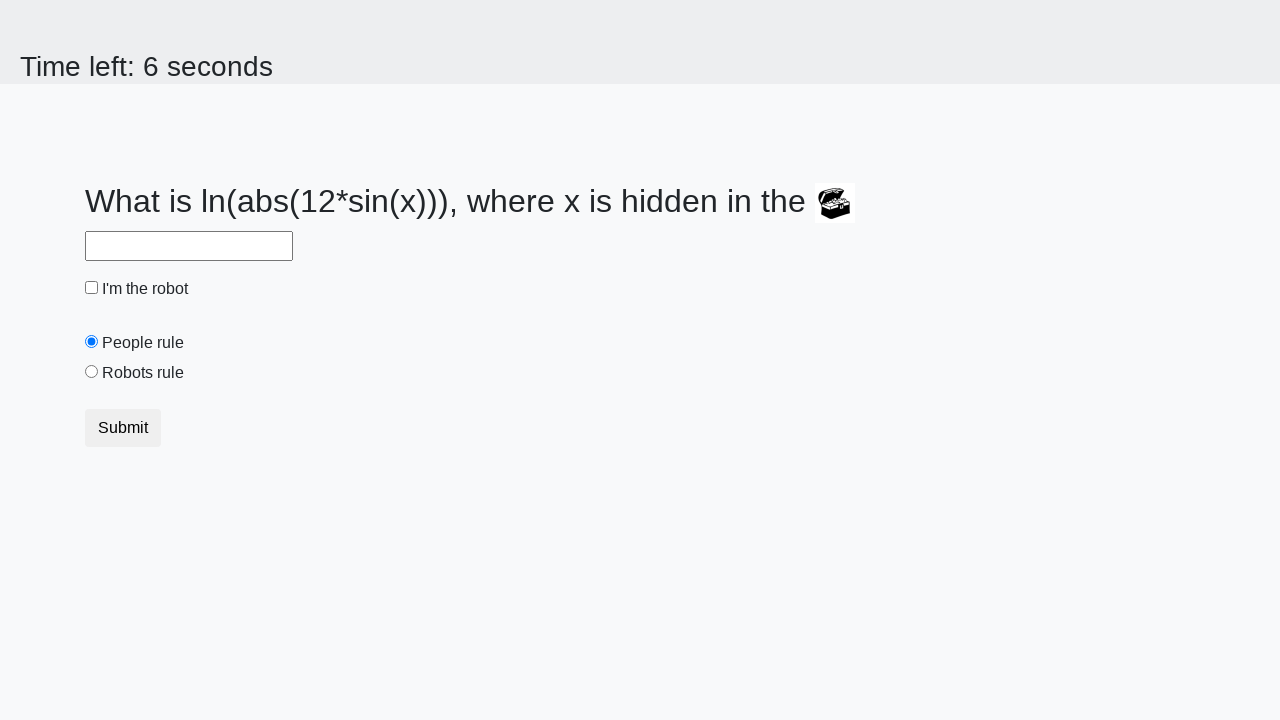

Extracted valuex attribute from treasure image
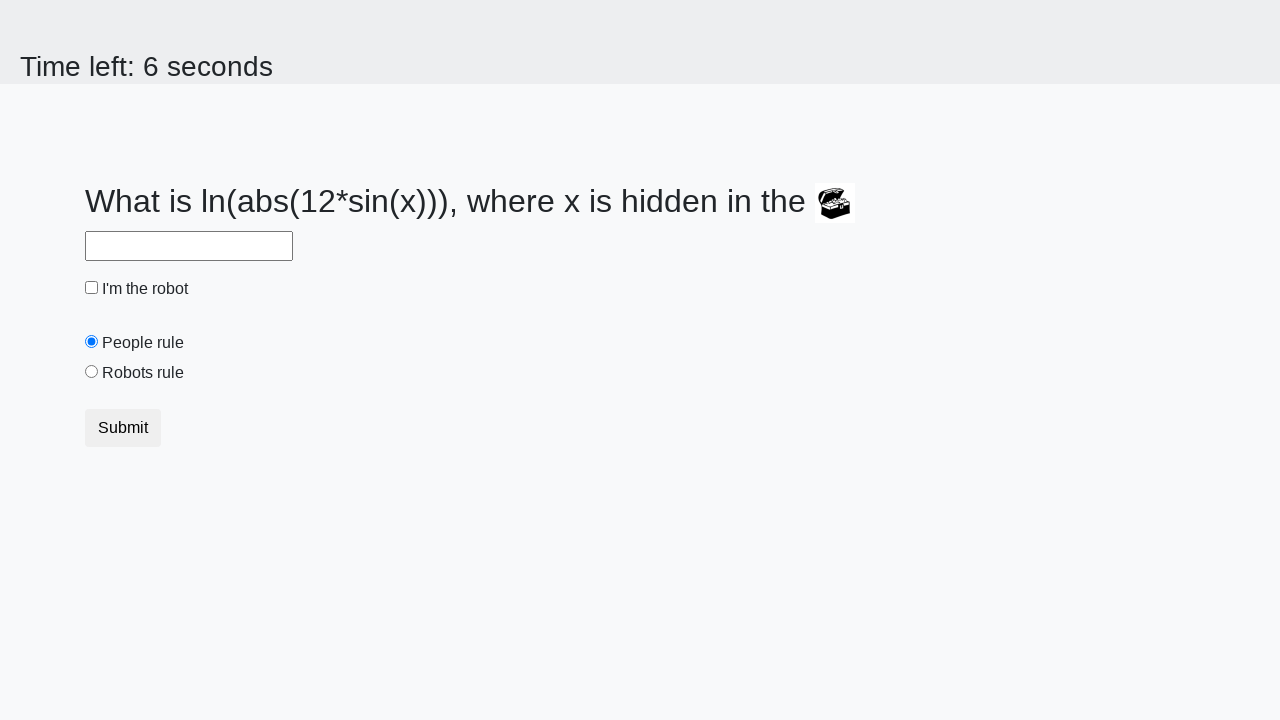

Calculated math captcha result: 2.3938003323208963
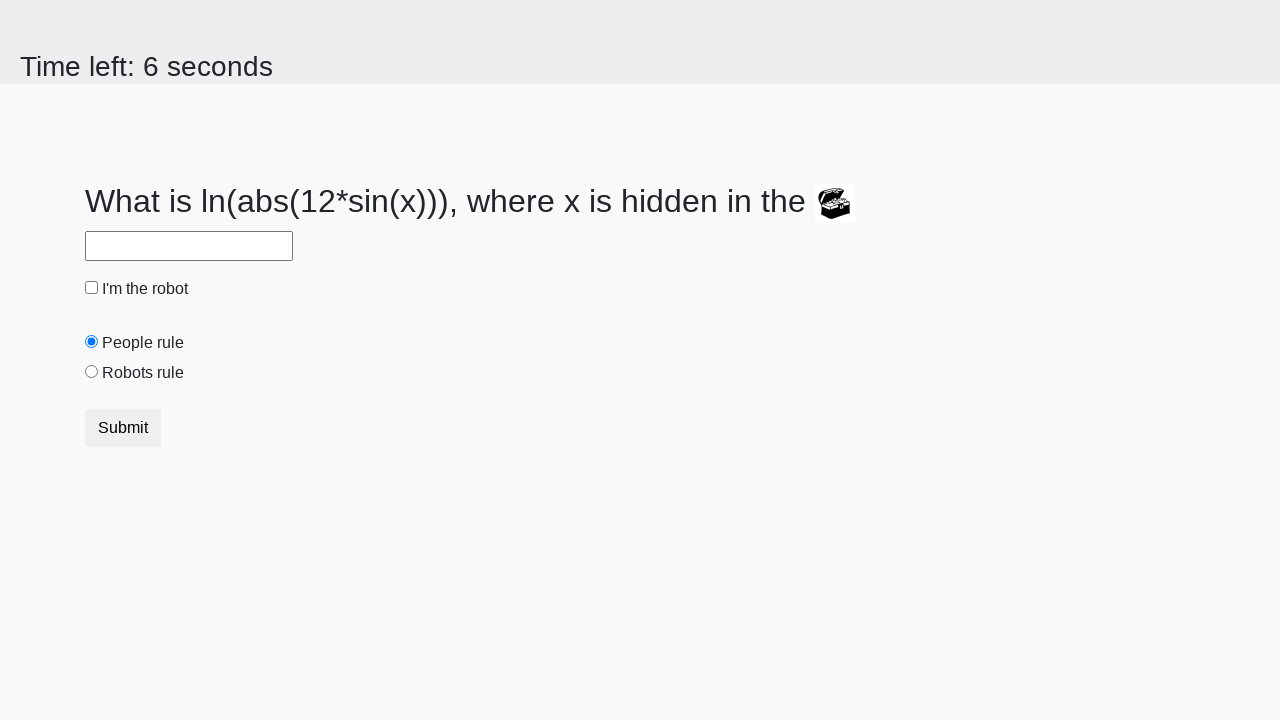

Filled answer field with calculated value on #answer
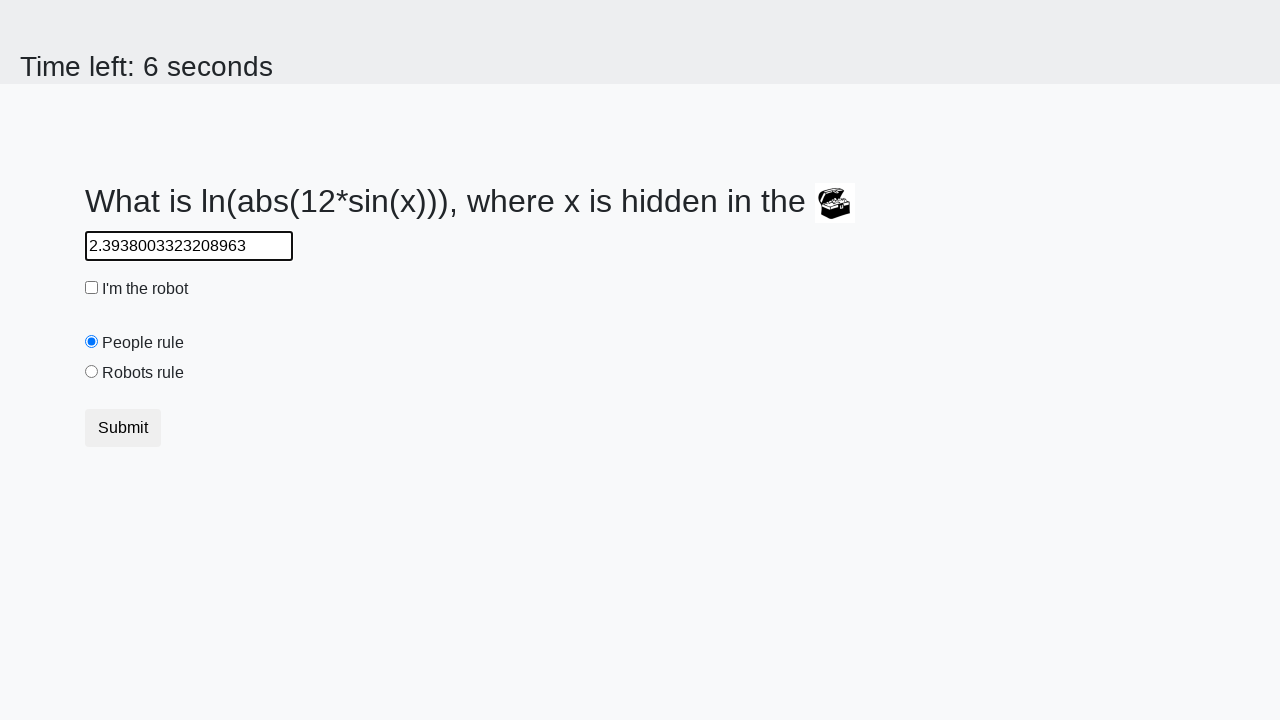

Clicked checkbox input at (92, 288) on .check-input
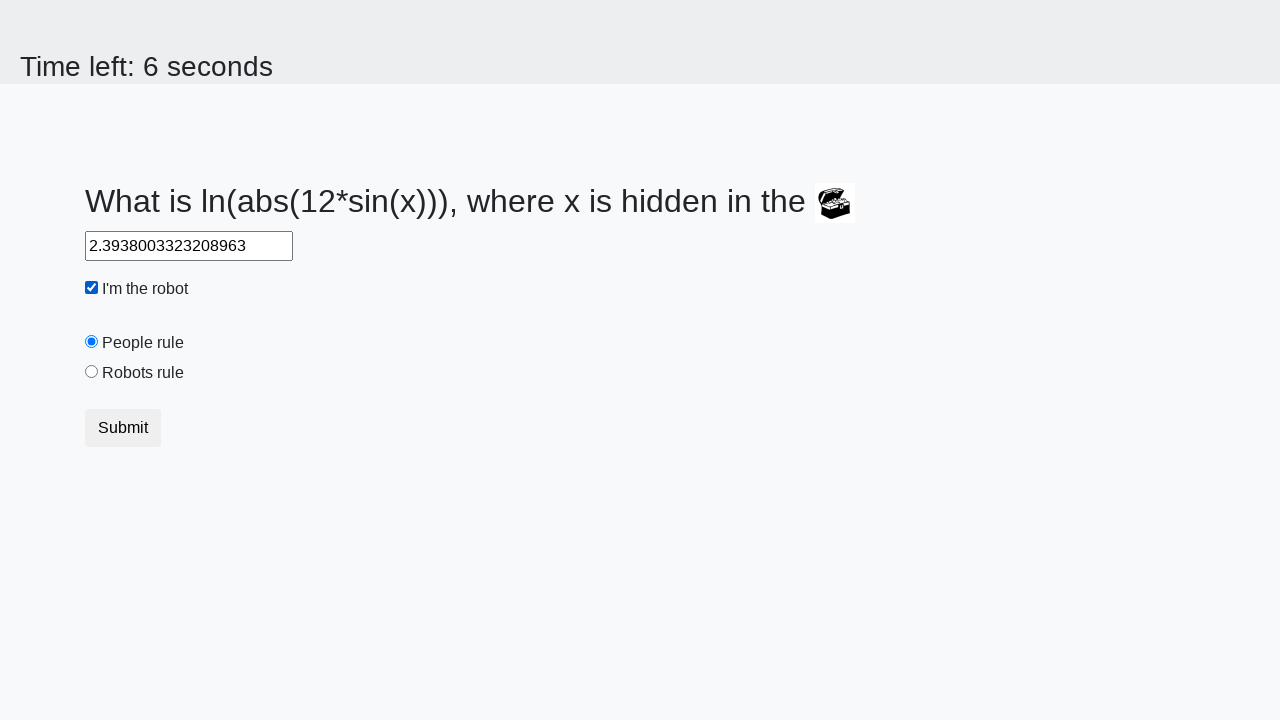

Clicked robotsRule radio button at (92, 372) on #robotsRule
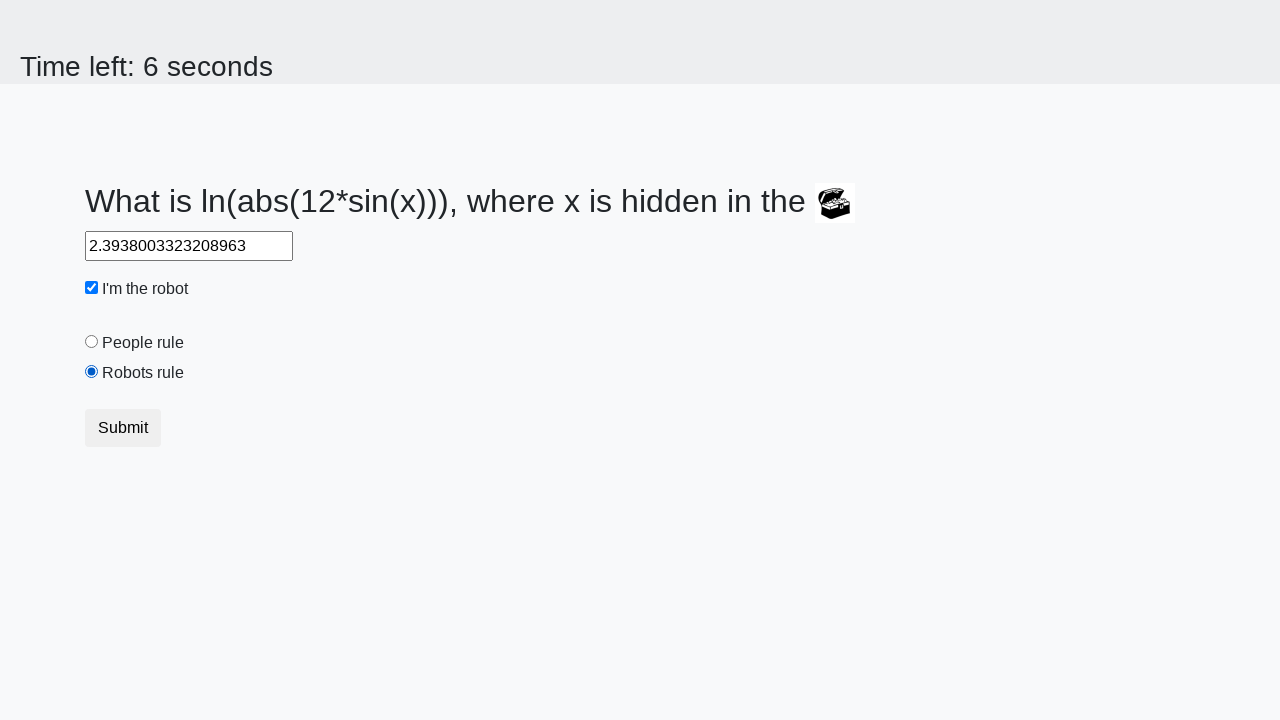

Clicked submit button to submit form at (123, 428) on [type='submit']
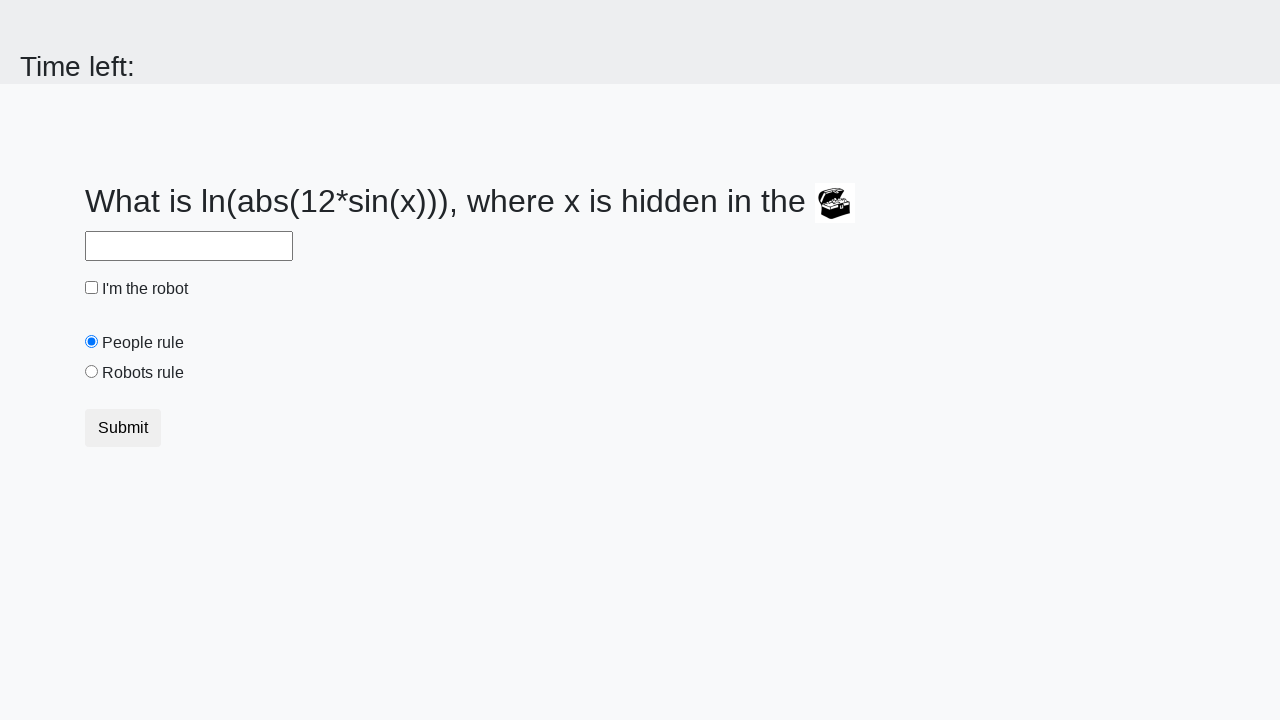

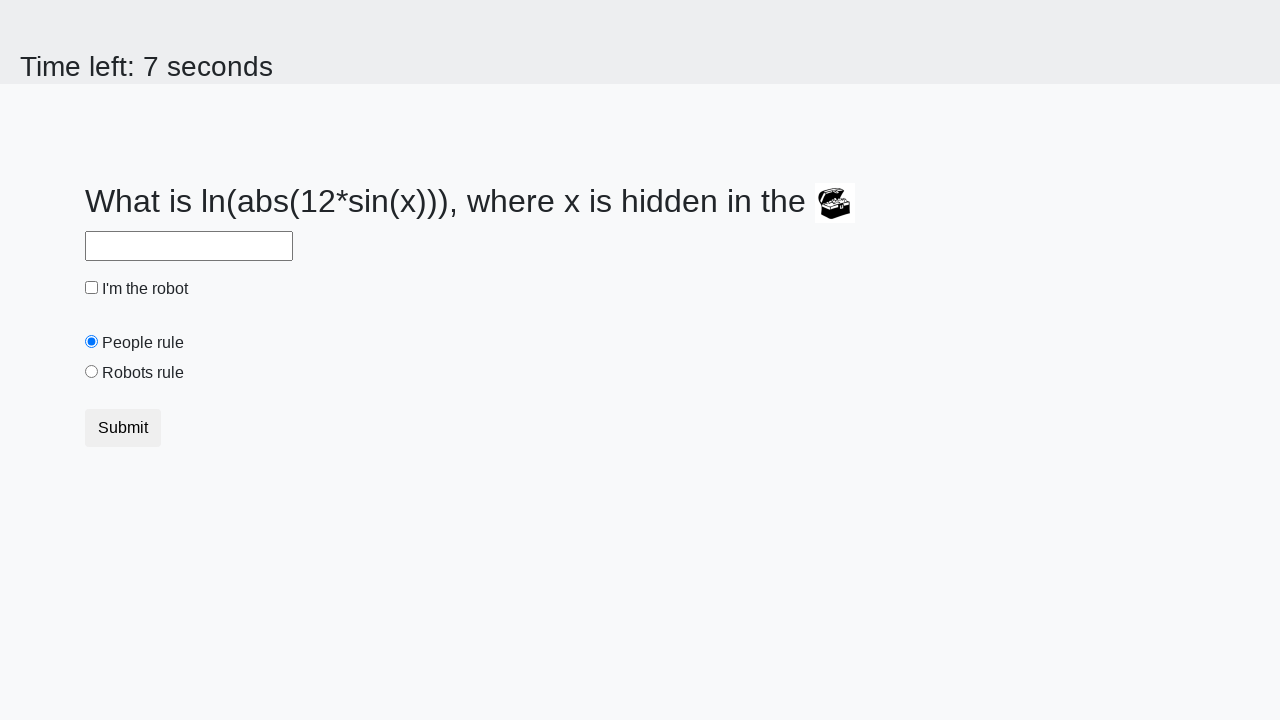